Tests auto-suggestive dropdown functionality by typing a partial search term and selecting a matching option from the dropdown suggestions

Starting URL: https://rahulshettyacademy.com/dropdownsPractise/

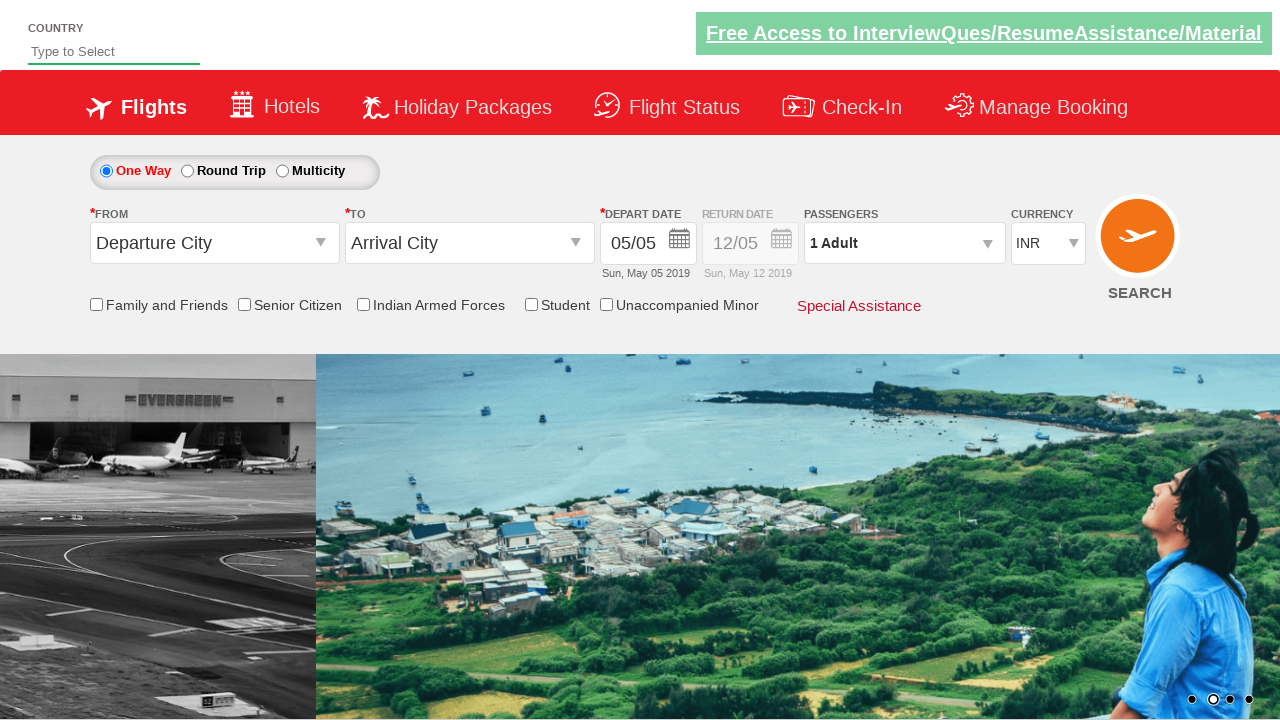

Filled auto-suggest field with partial search term 'ind' on #autosuggest
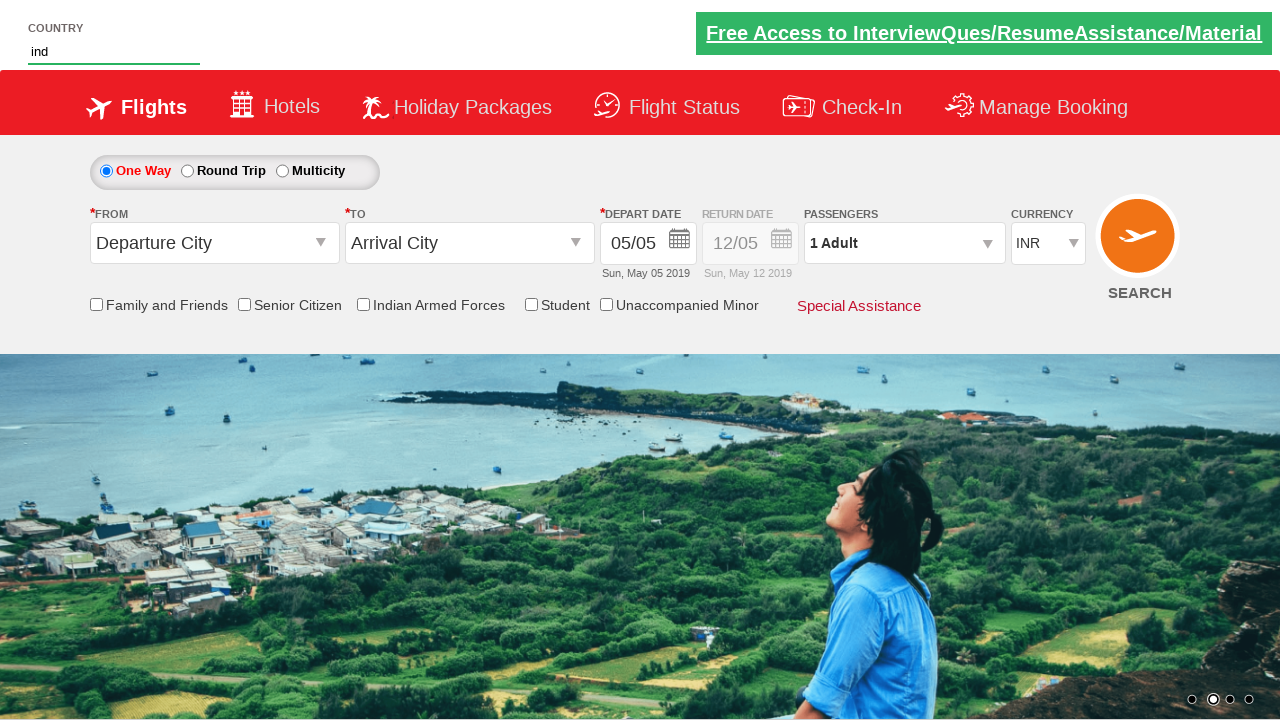

Auto-suggest dropdown options appeared
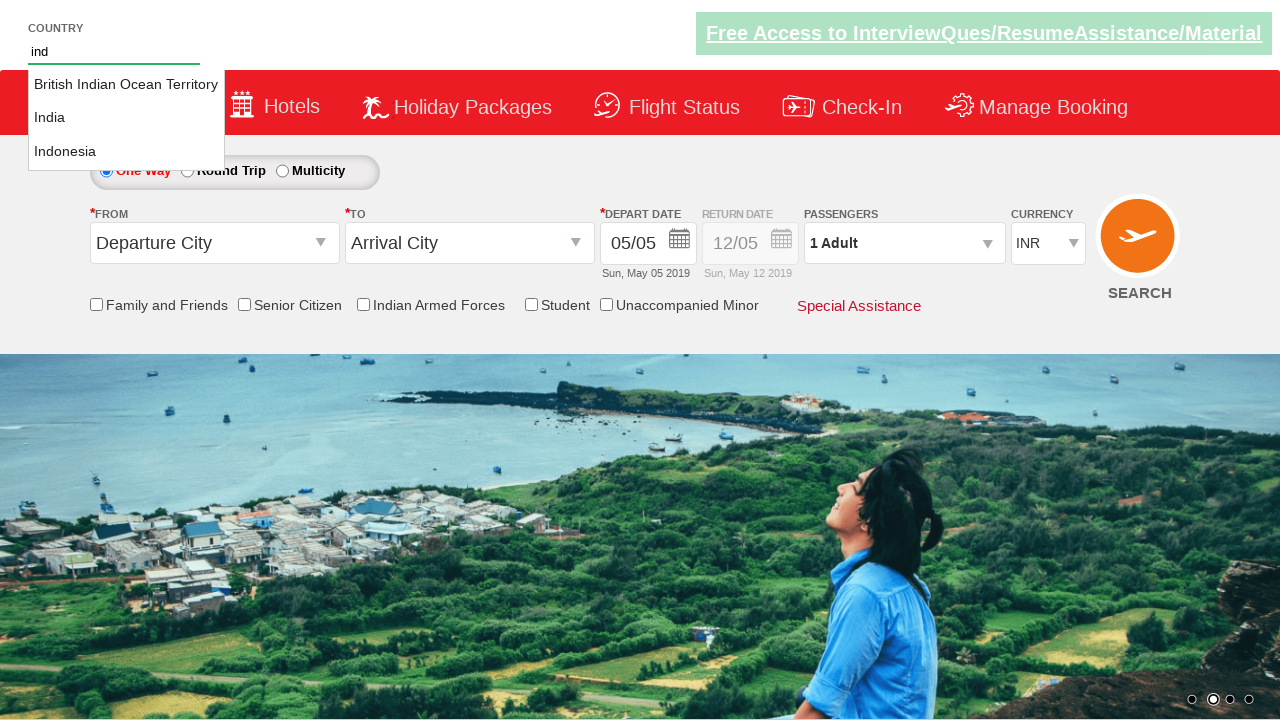

Selected 'India' from auto-suggest dropdown options at (126, 118) on li.ui-menu-item a >> nth=1
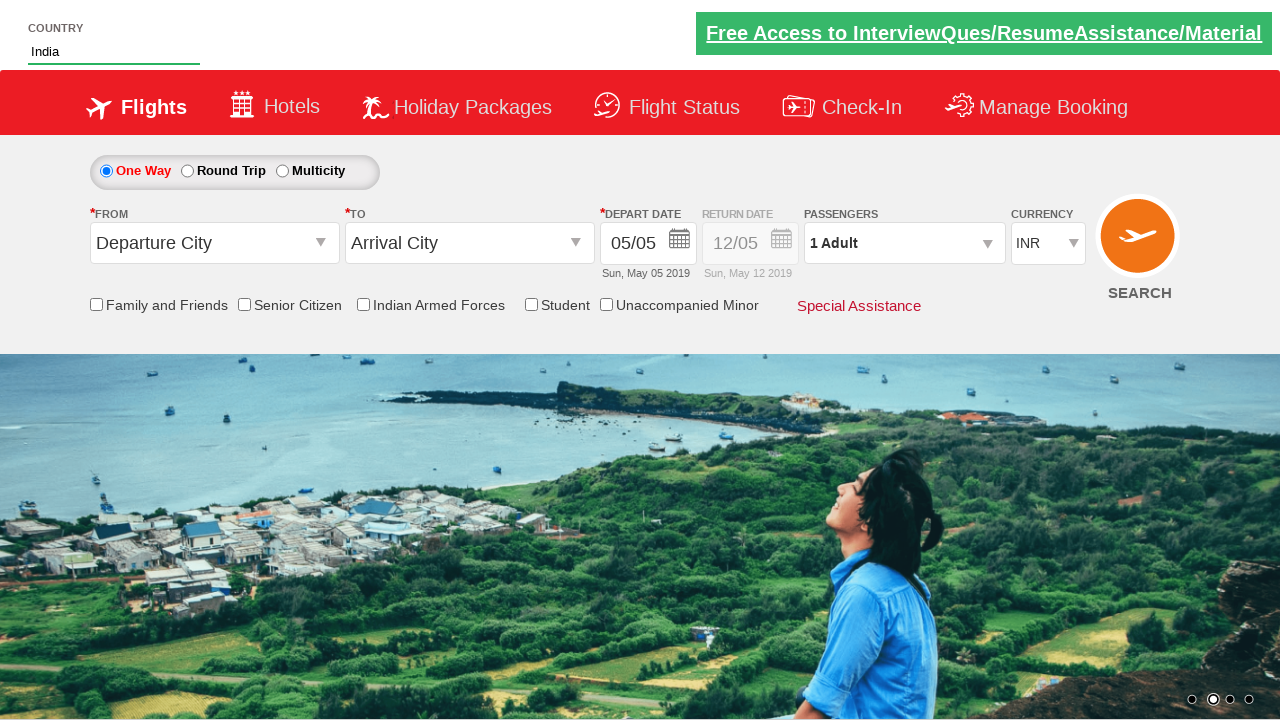

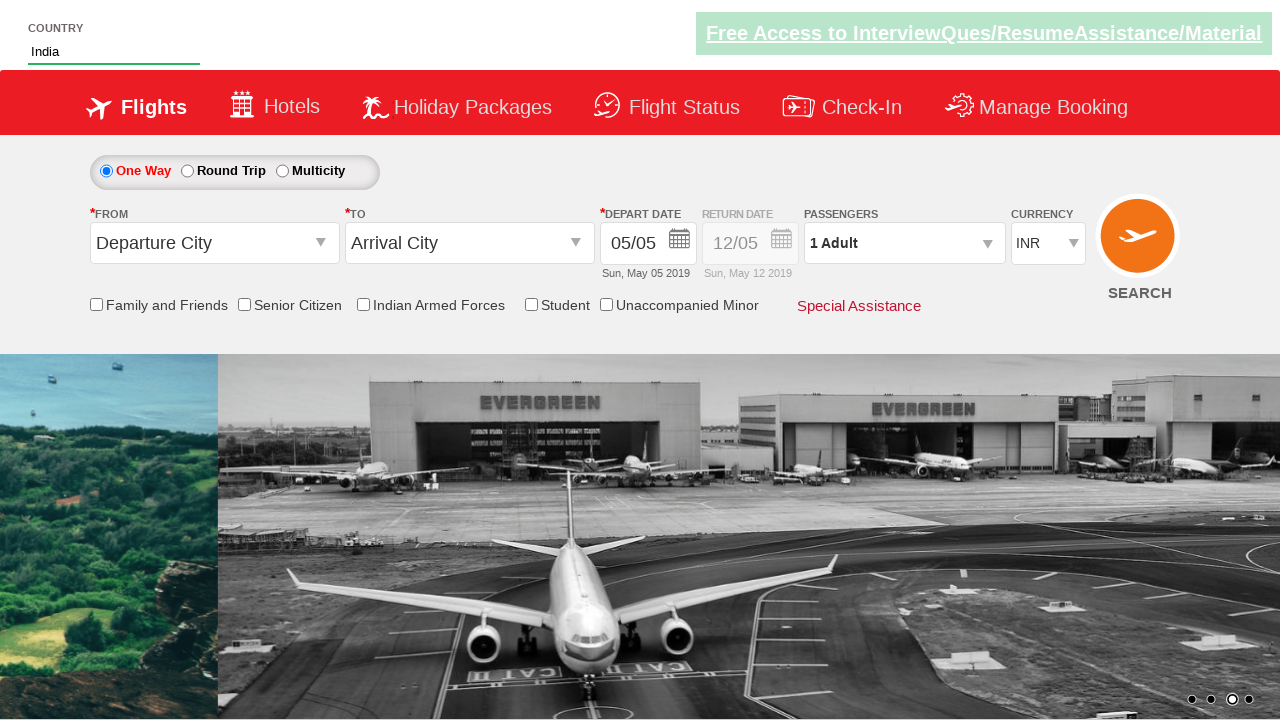